Tests prompt alert by clicking a button, entering text in the prompt, and verifying the result

Starting URL: https://demoqa.com/alerts

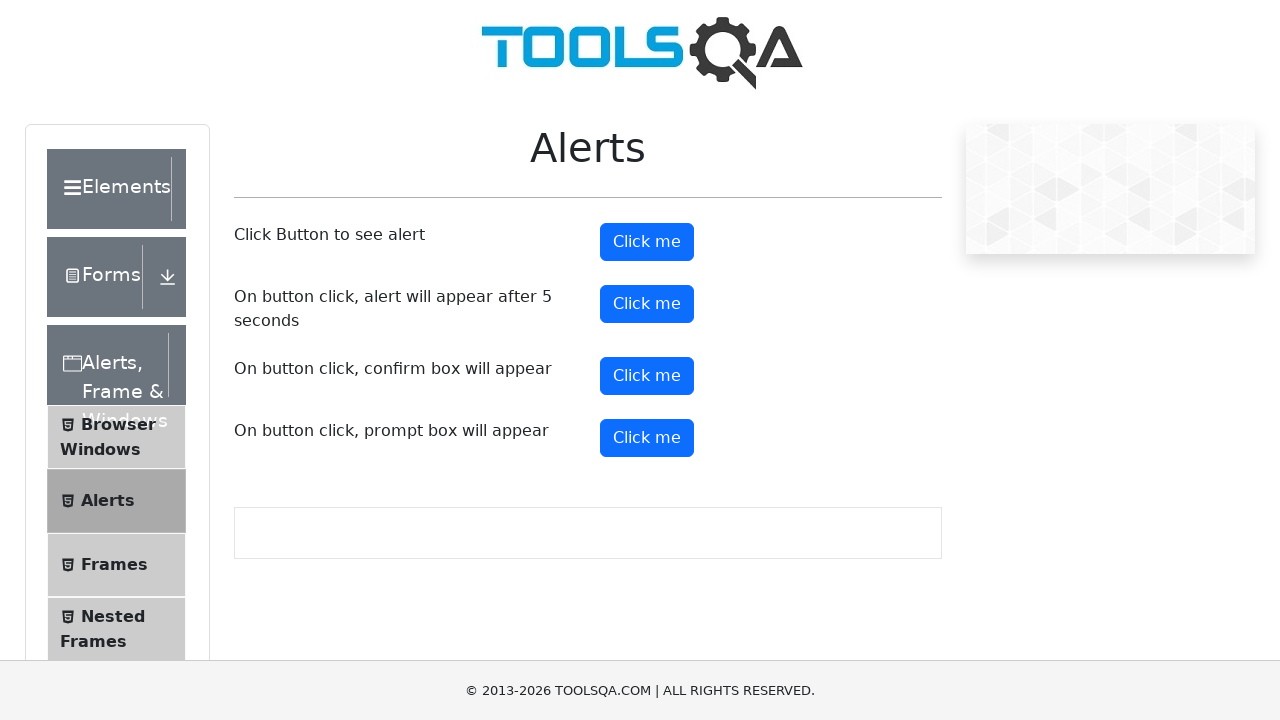

Clicked prompt alert button at (647, 438) on button#promtButton
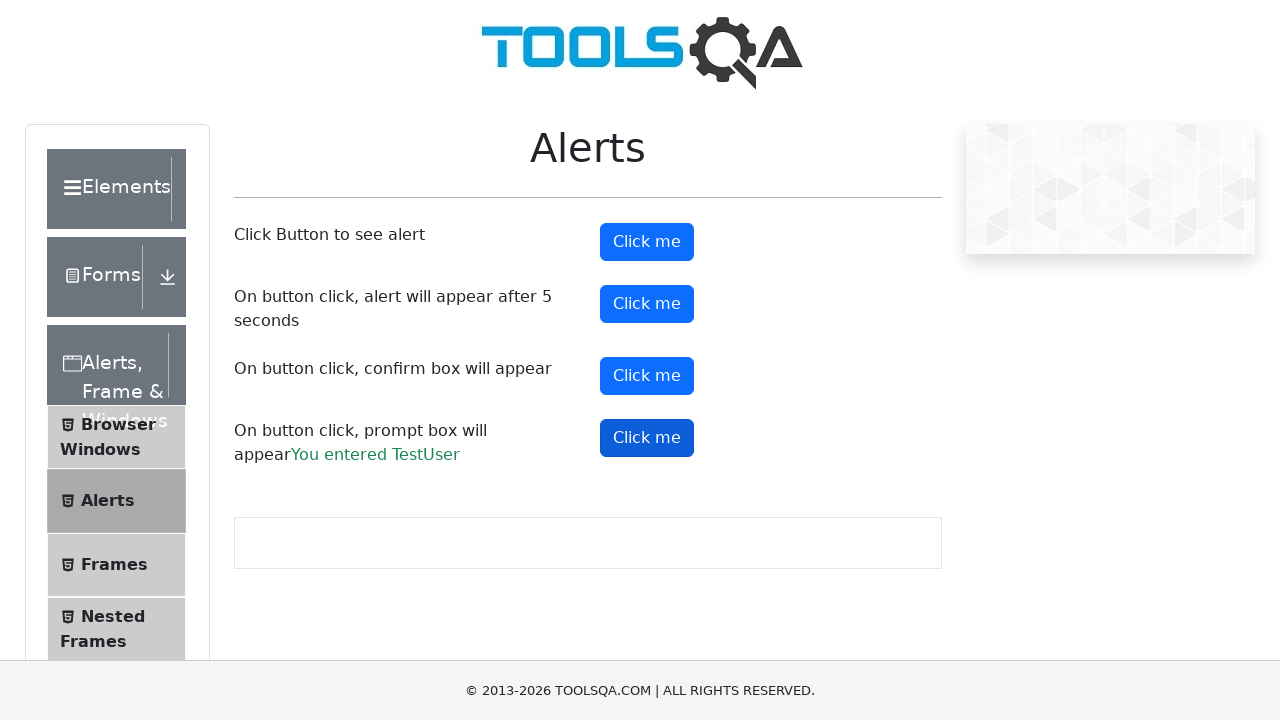

Prompt result text appeared after entering 'TestUser' in dialog
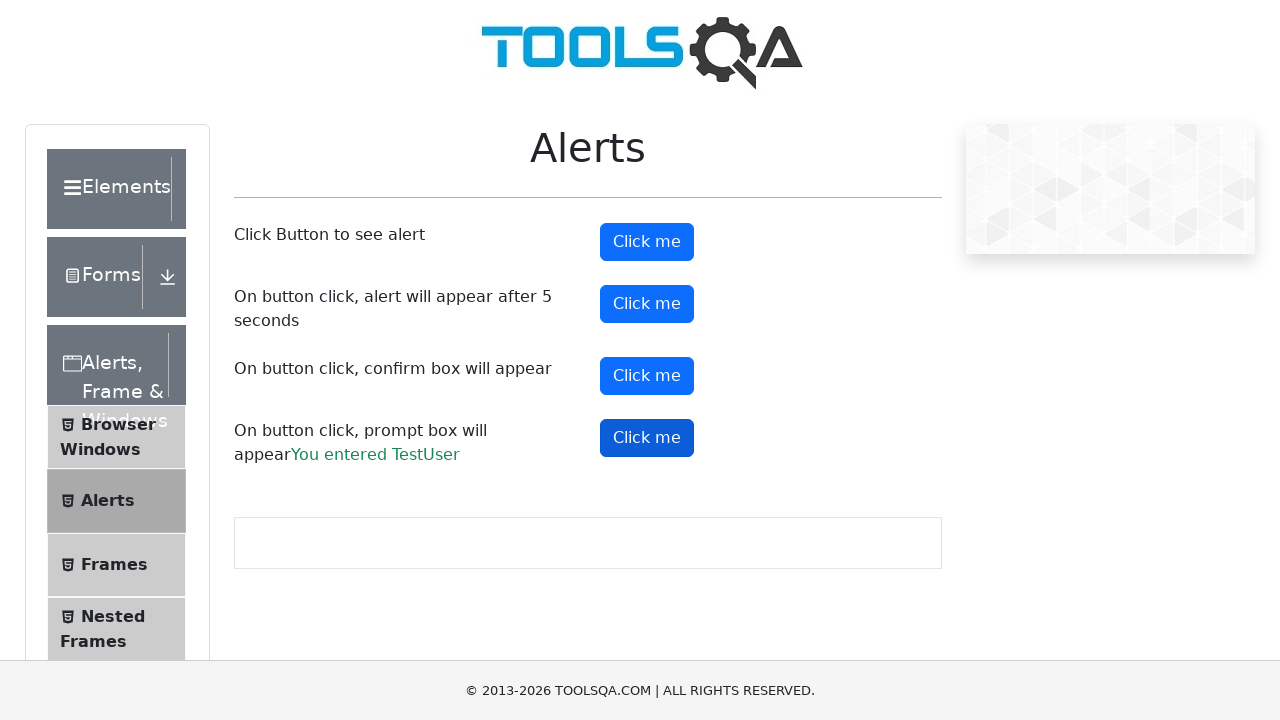

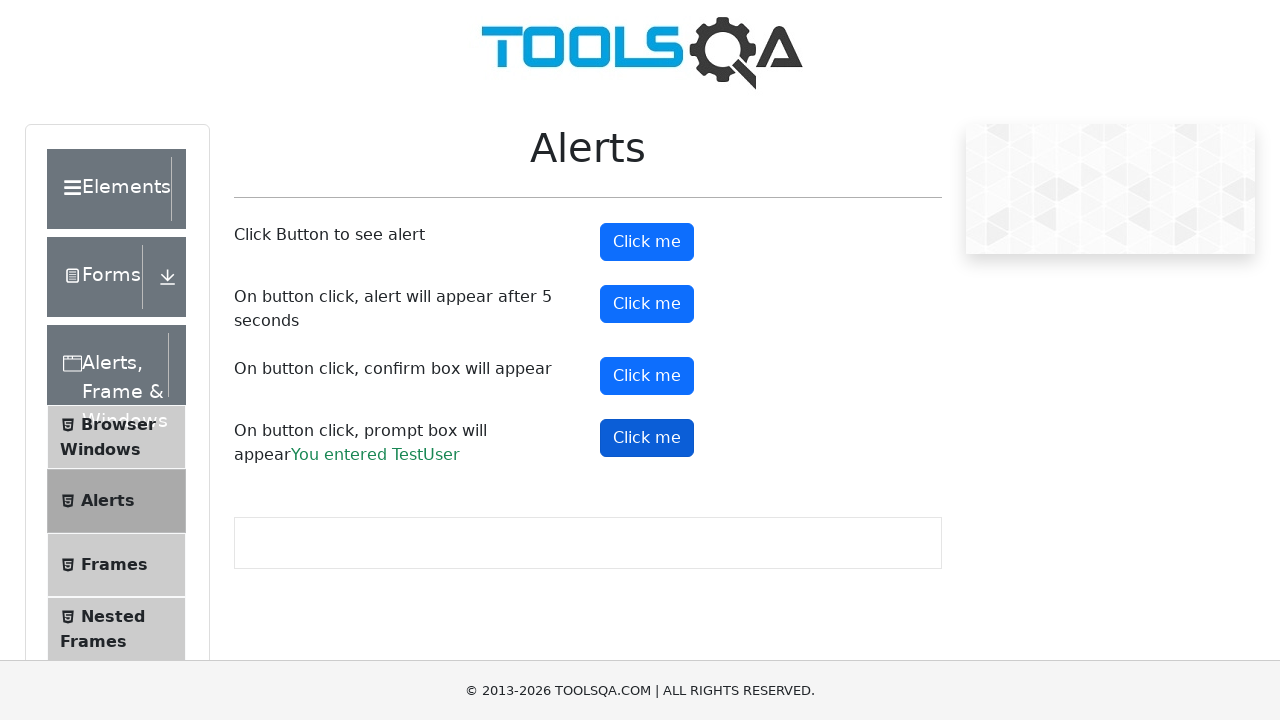